Tests negative validation by entering a single letter and verifying no matching suggestions appear

Starting URL: https://zachestnyibiznes.ru/

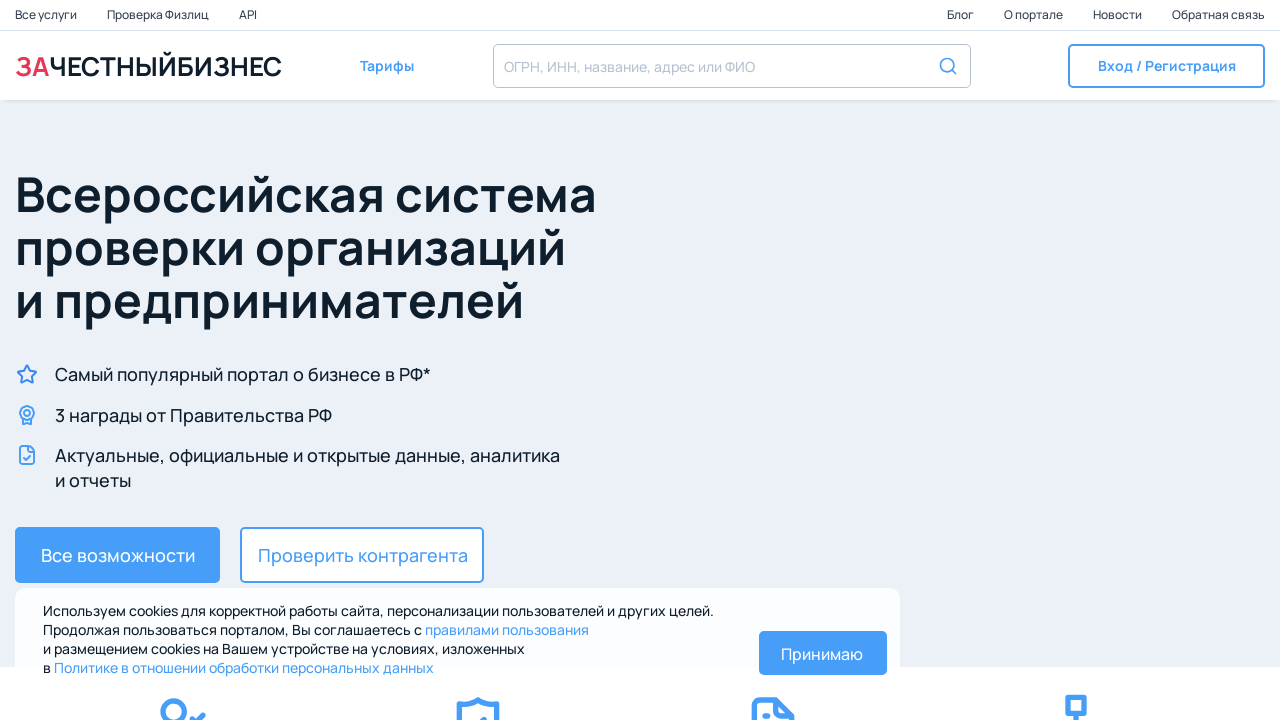

Clicked on the search input field (searchbox) at (714, 66) on internal:role=searchbox[name="Submit"i]
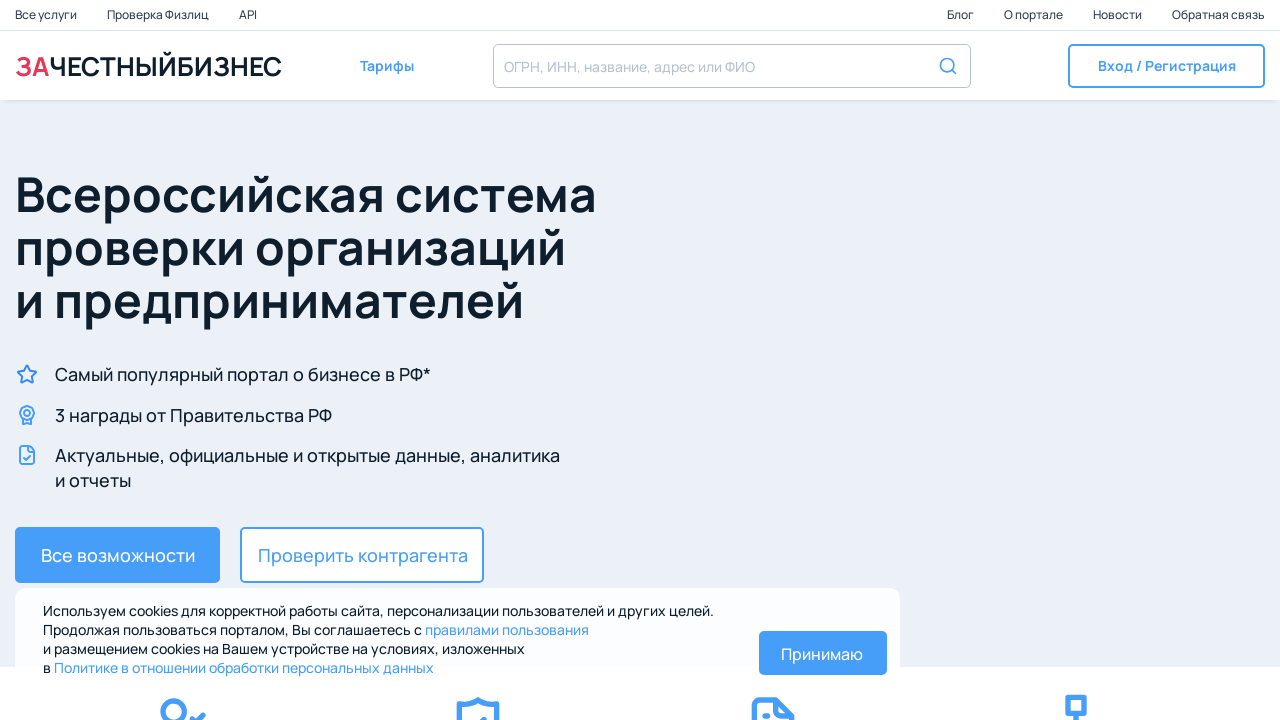

Entered single letter 'A' in search field on internal:role=searchbox[name="Submit"i]
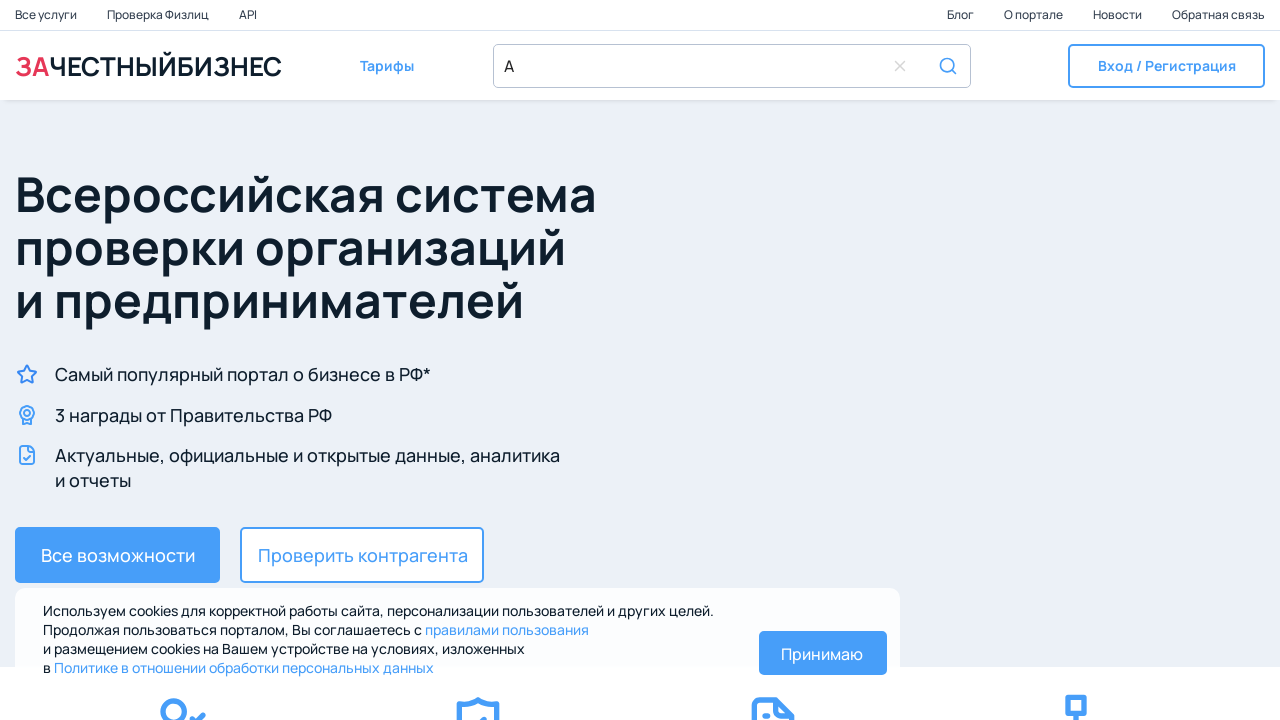

Waited 2 seconds for potential suggestions to appear
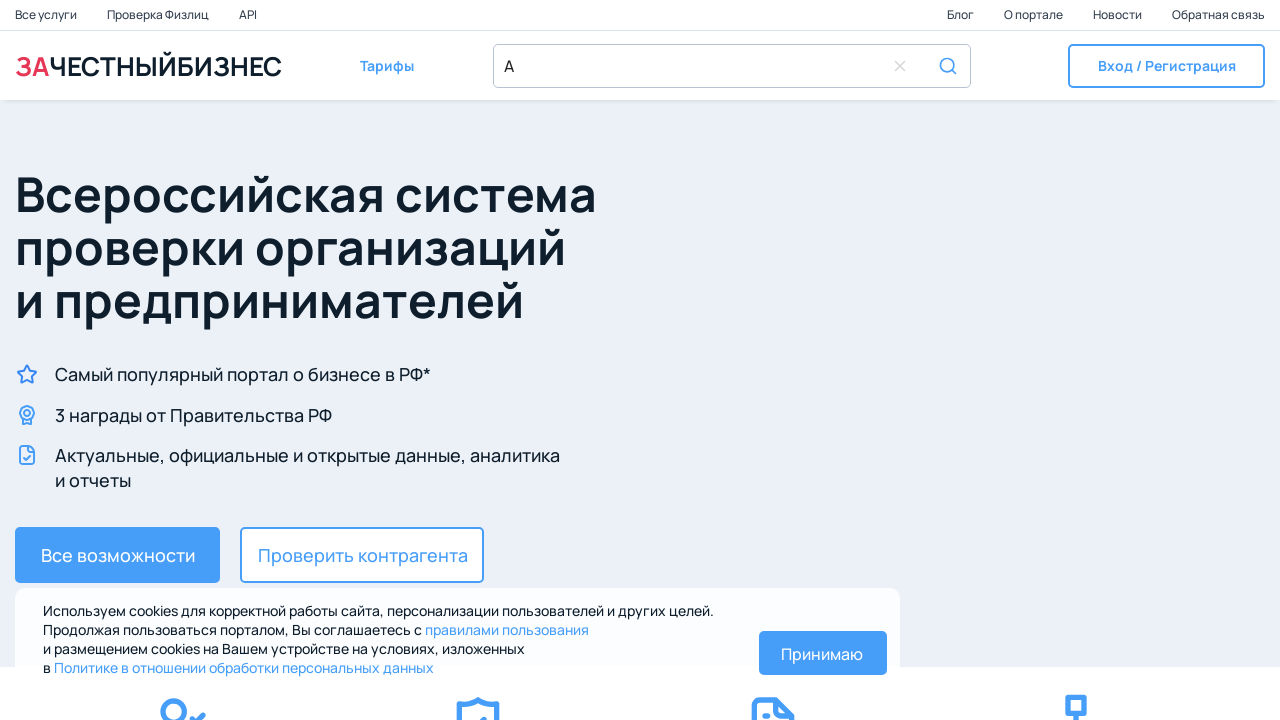

Verified no matching suggestions appeared for single letter 'A'
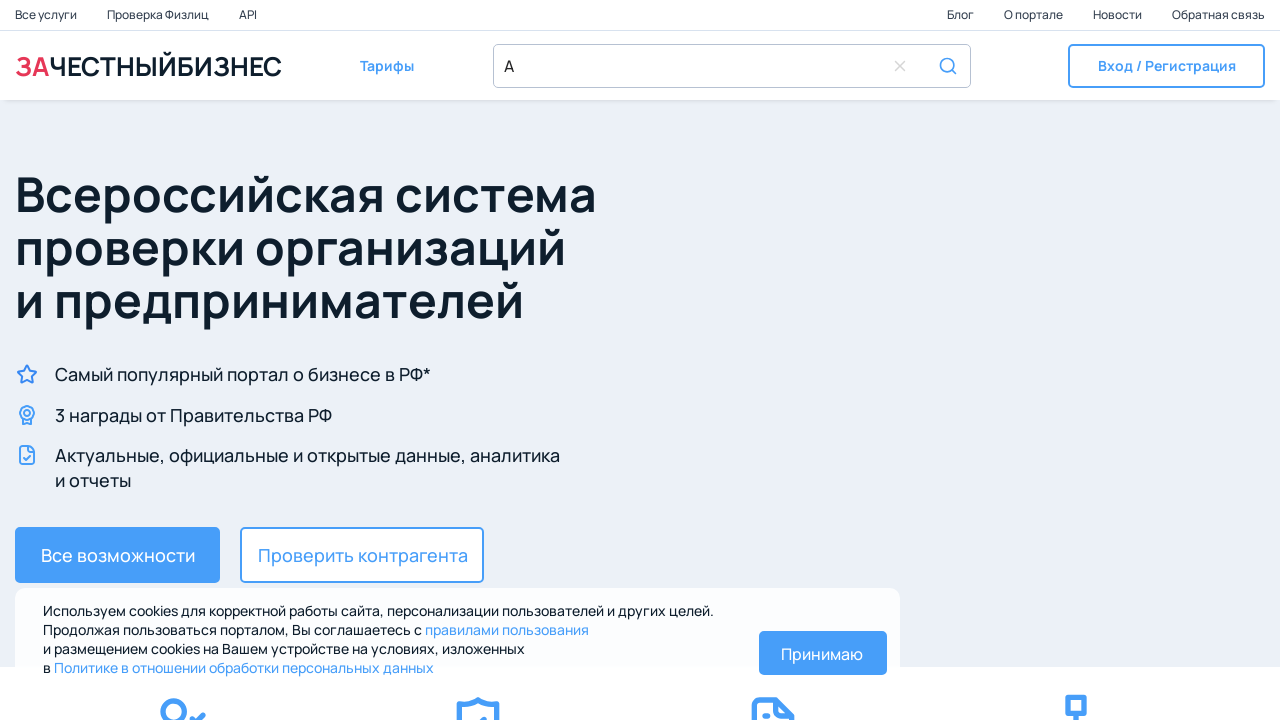

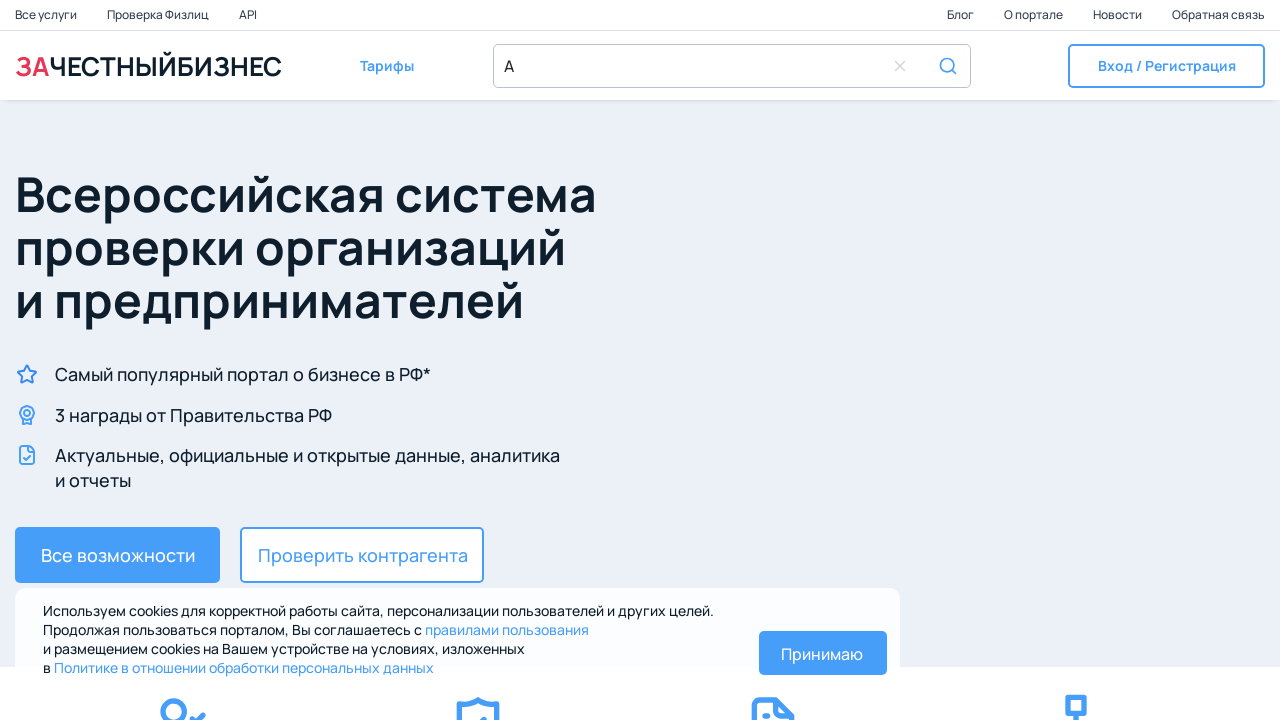